Tests key press detection by navigating to the key presses page and pressing the Escape key

Starting URL: https://the-internet.herokuapp.com/

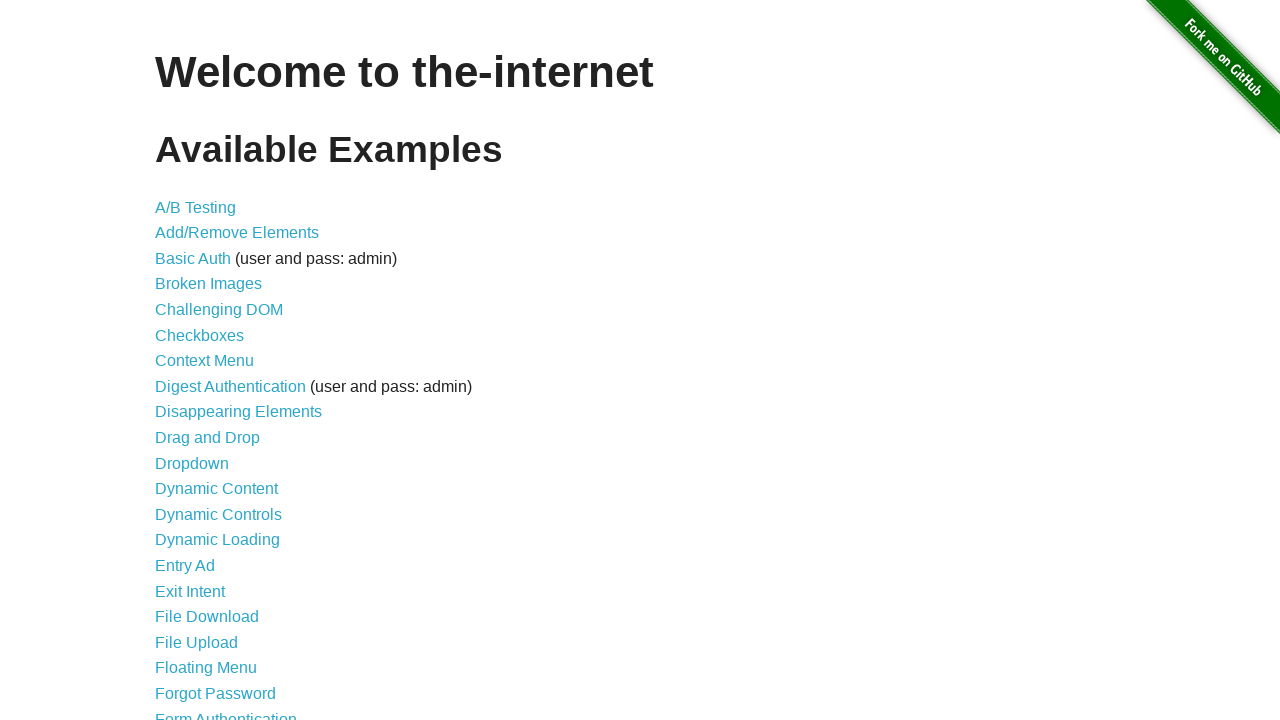

Navigated to the-internet.herokuapp.com homepage
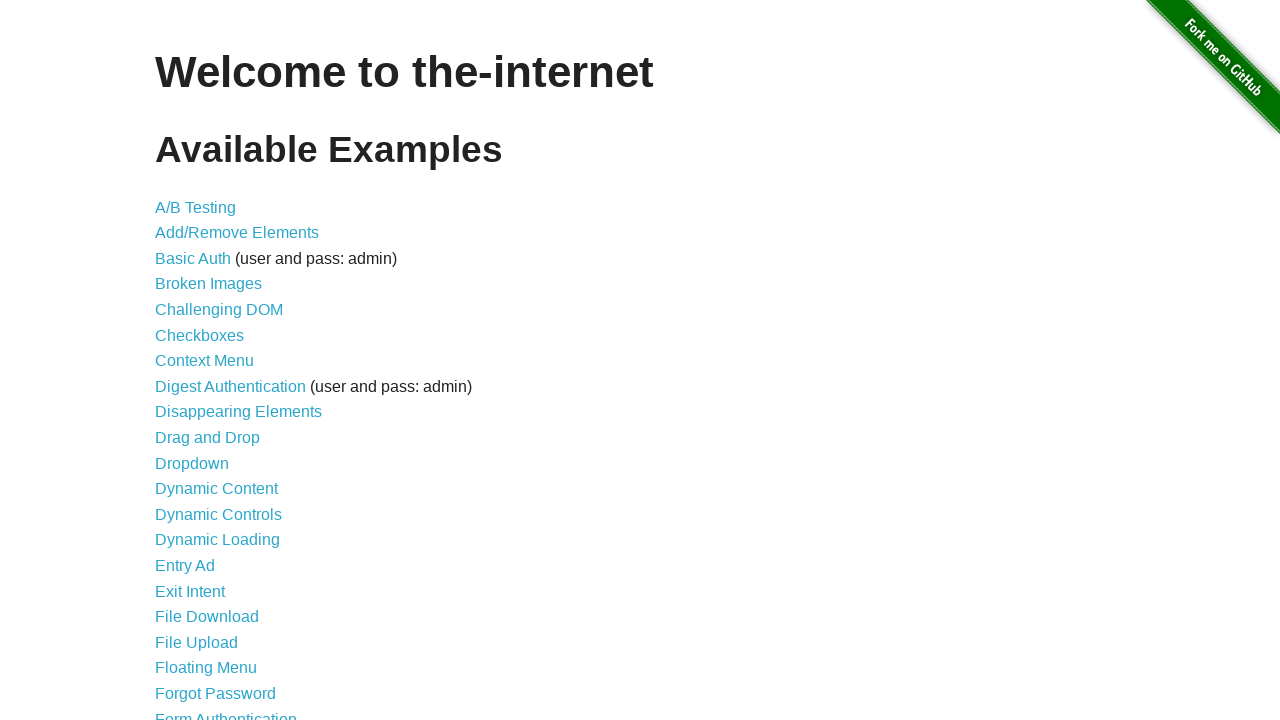

Clicked on key presses link at (200, 360) on a[href='/key_presses']
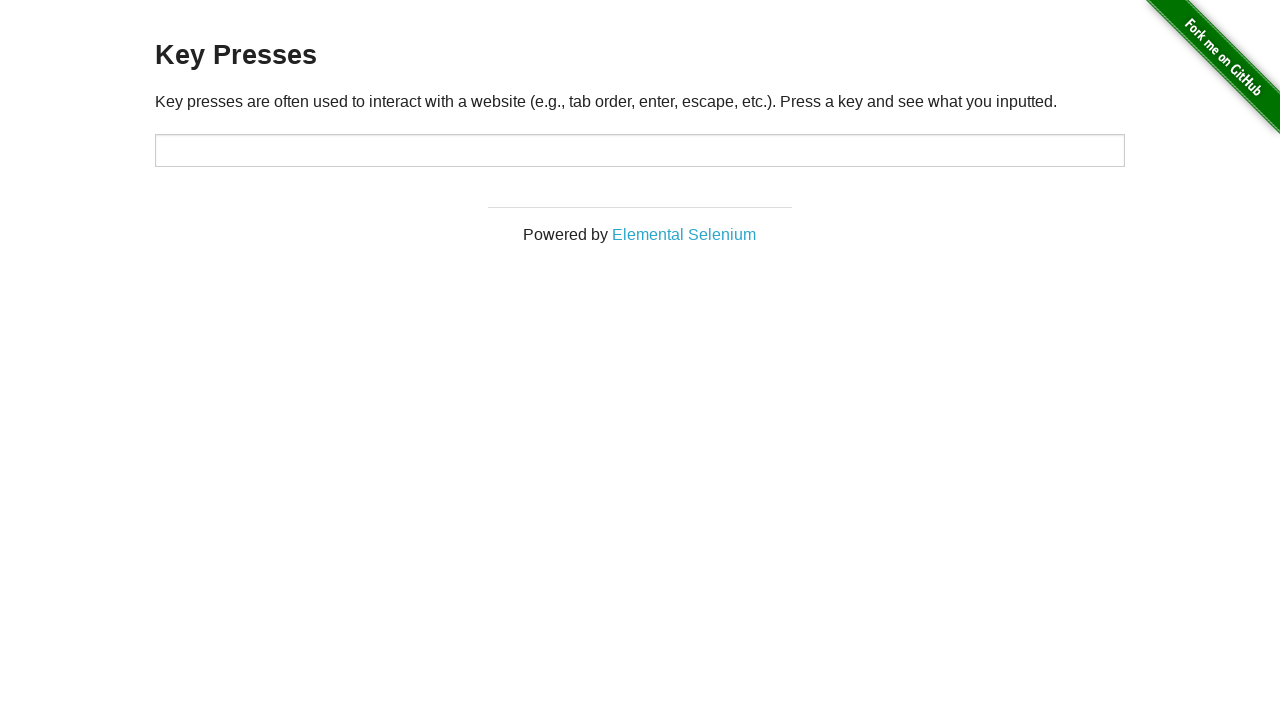

Pressed Escape key on the example element on .example
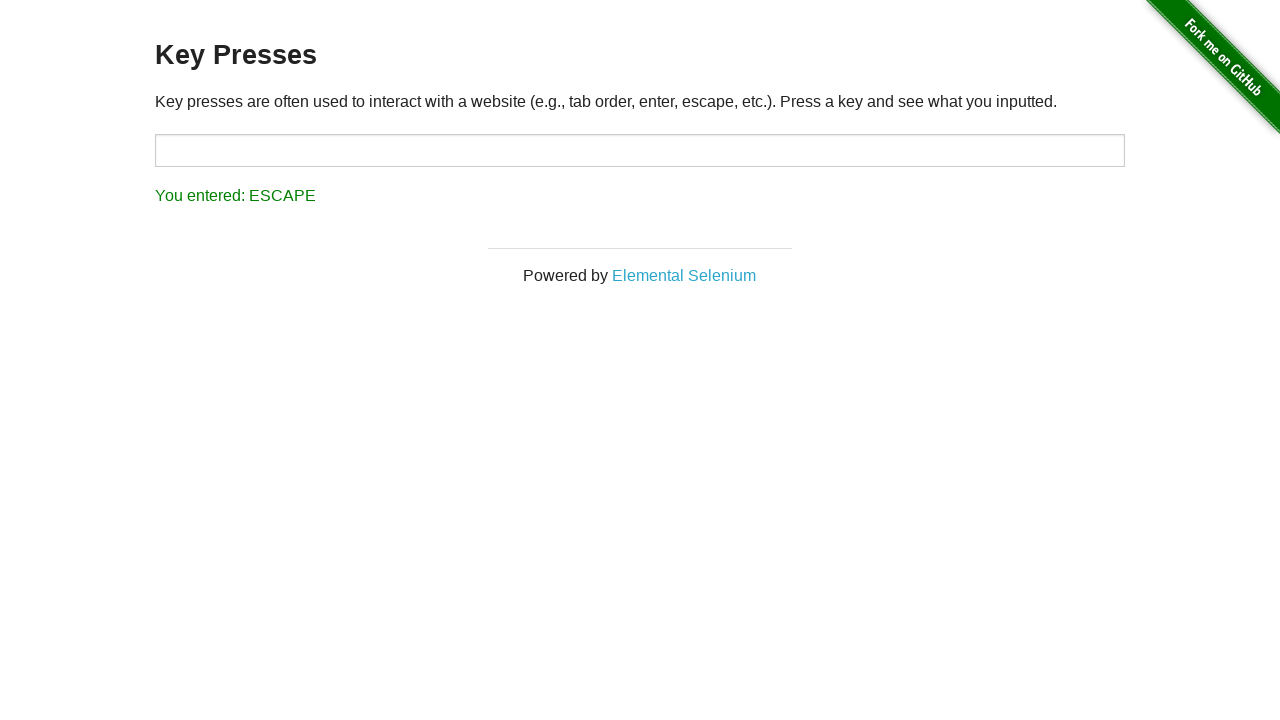

Verified result element appeared showing key press was detected
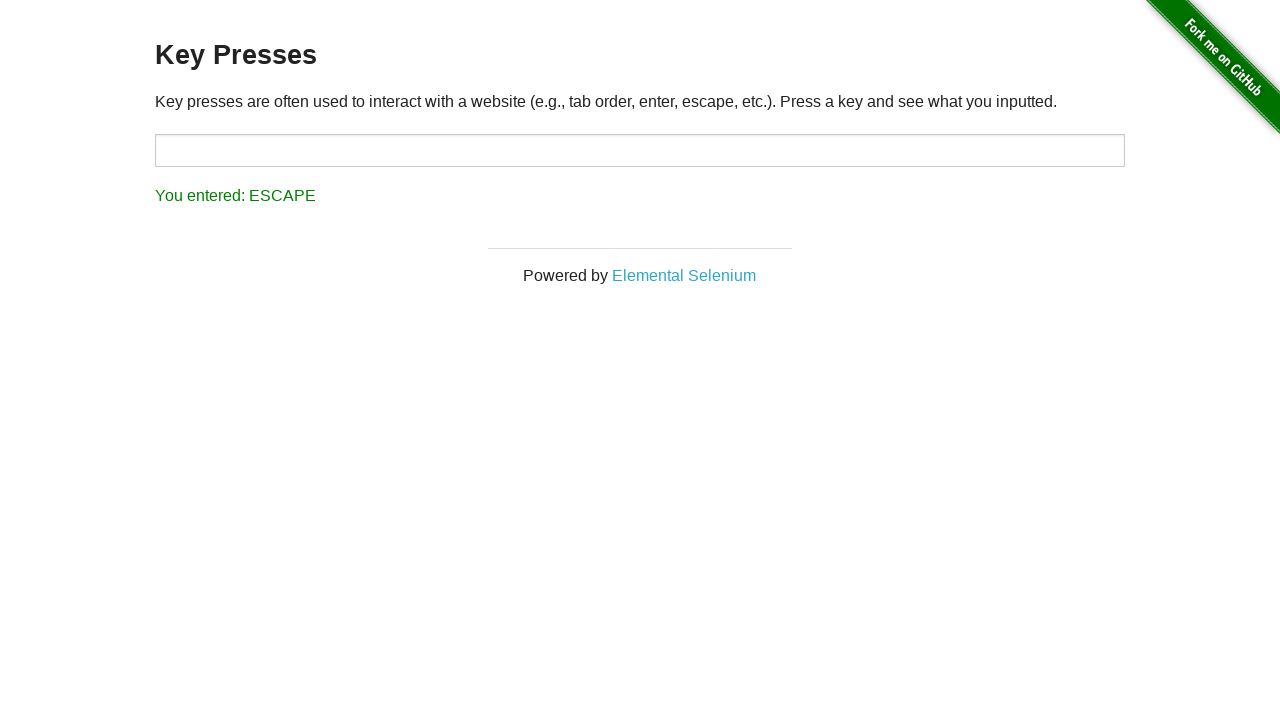

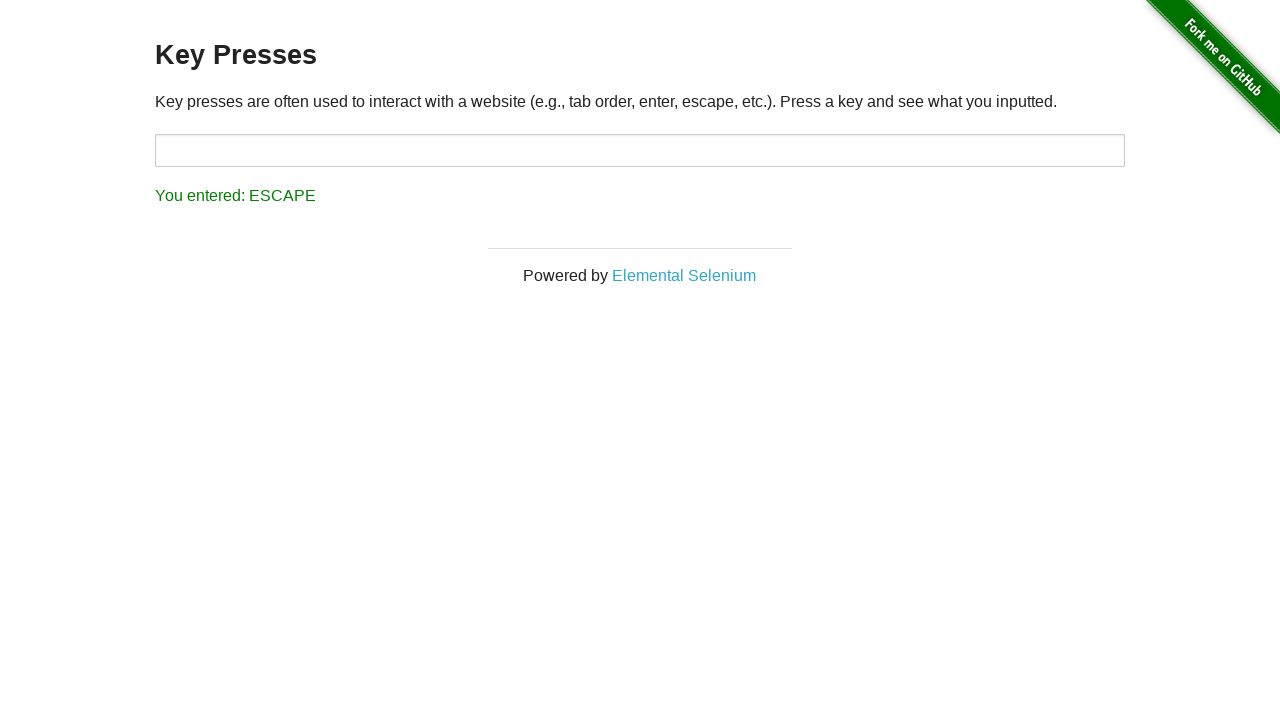